Tests browser window handling by clicking a button that opens a new child window, switching to that window, and verifying the heading text is displayed.

Starting URL: https://demoqa.com/browser-windows

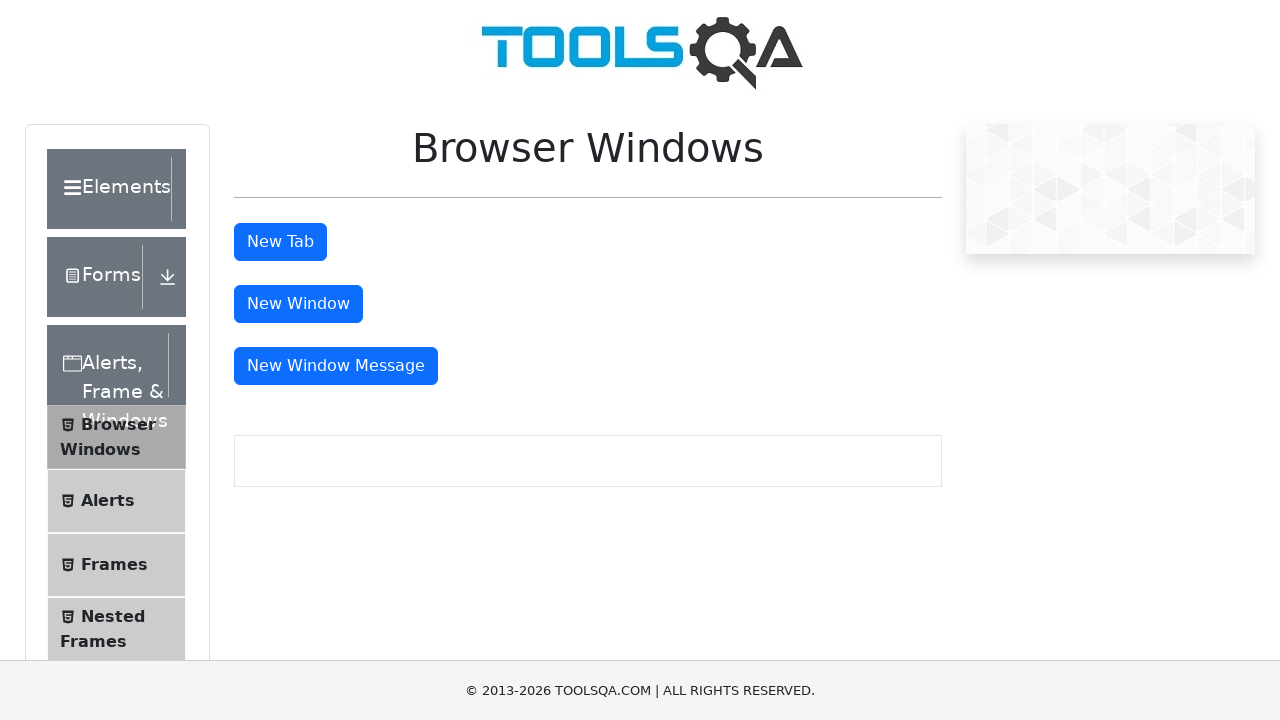

Clicked button to open new child window at (298, 304) on #windowButton
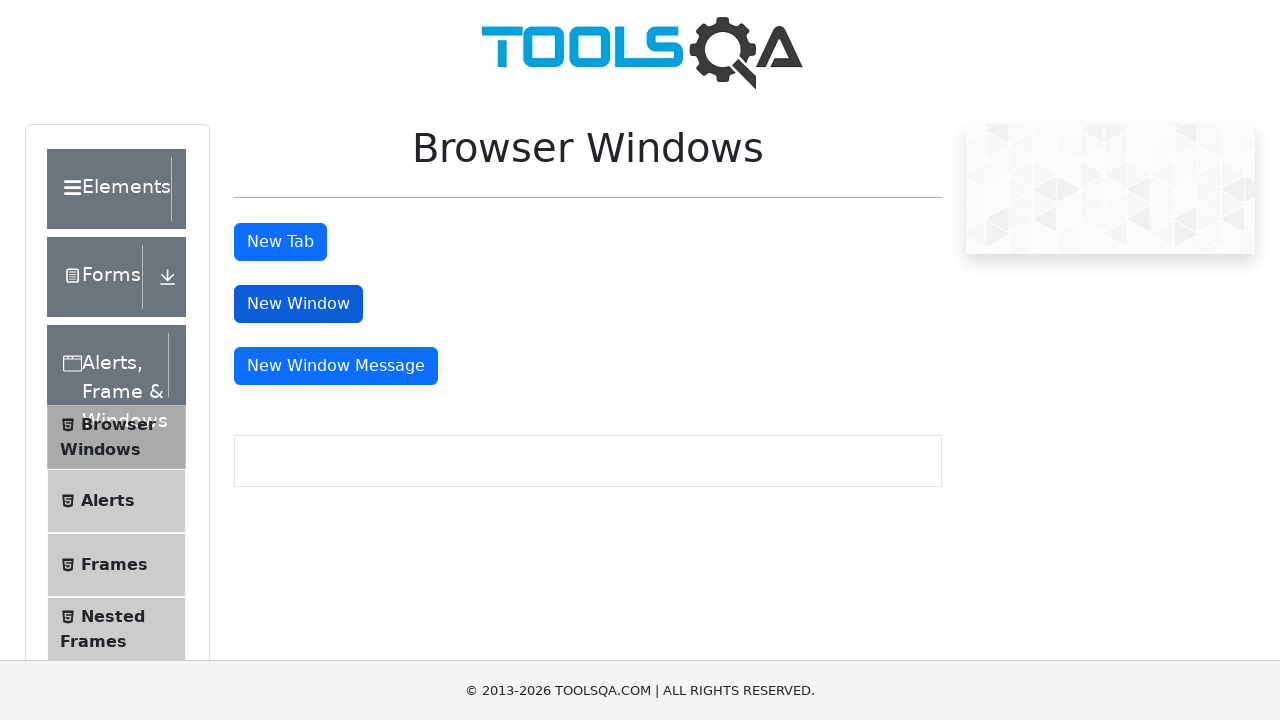

Obtained reference to new child window
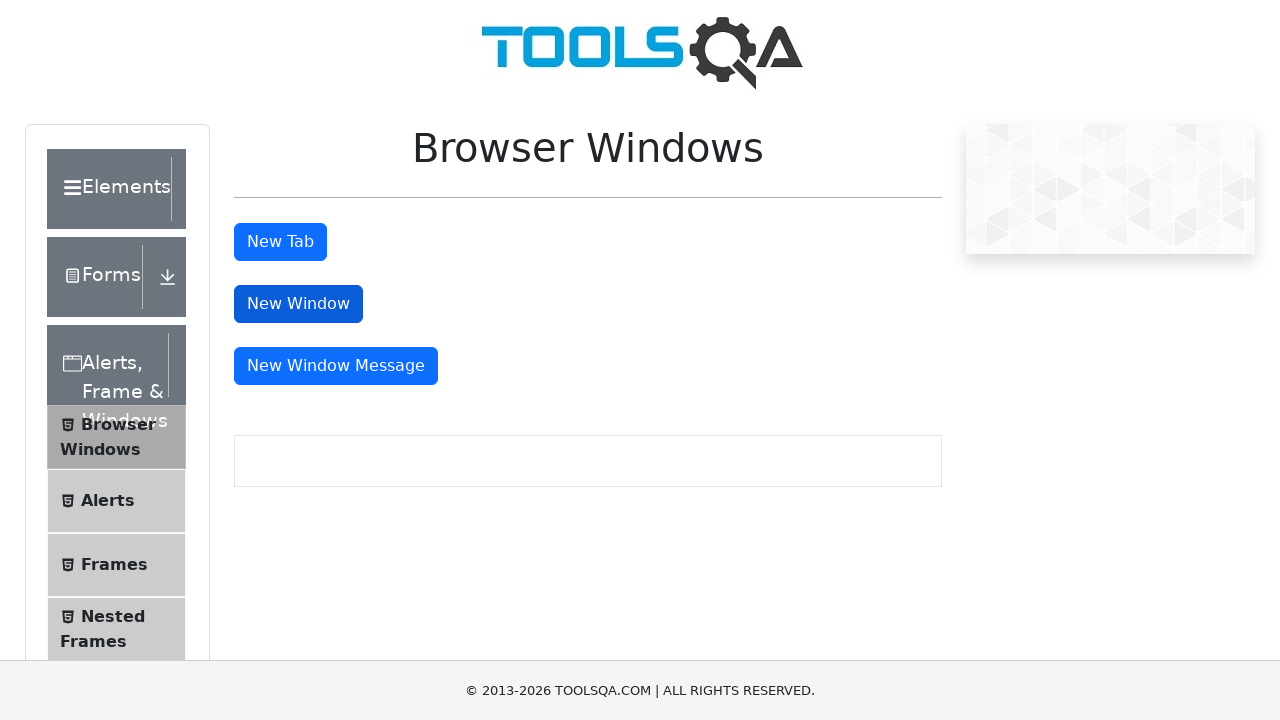

Child window fully loaded
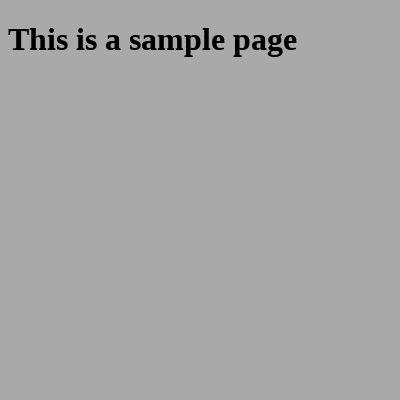

Sample heading element appeared in child window
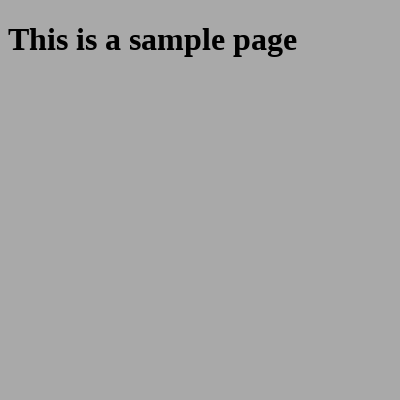

Retrieved heading text: 'This is a sample page'
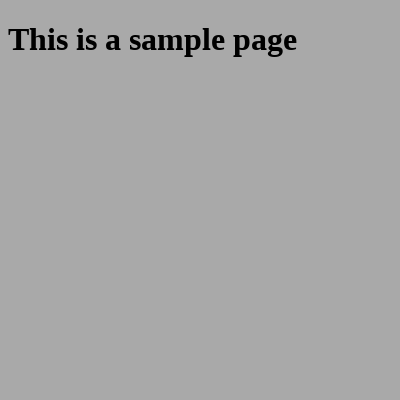

Closed child window
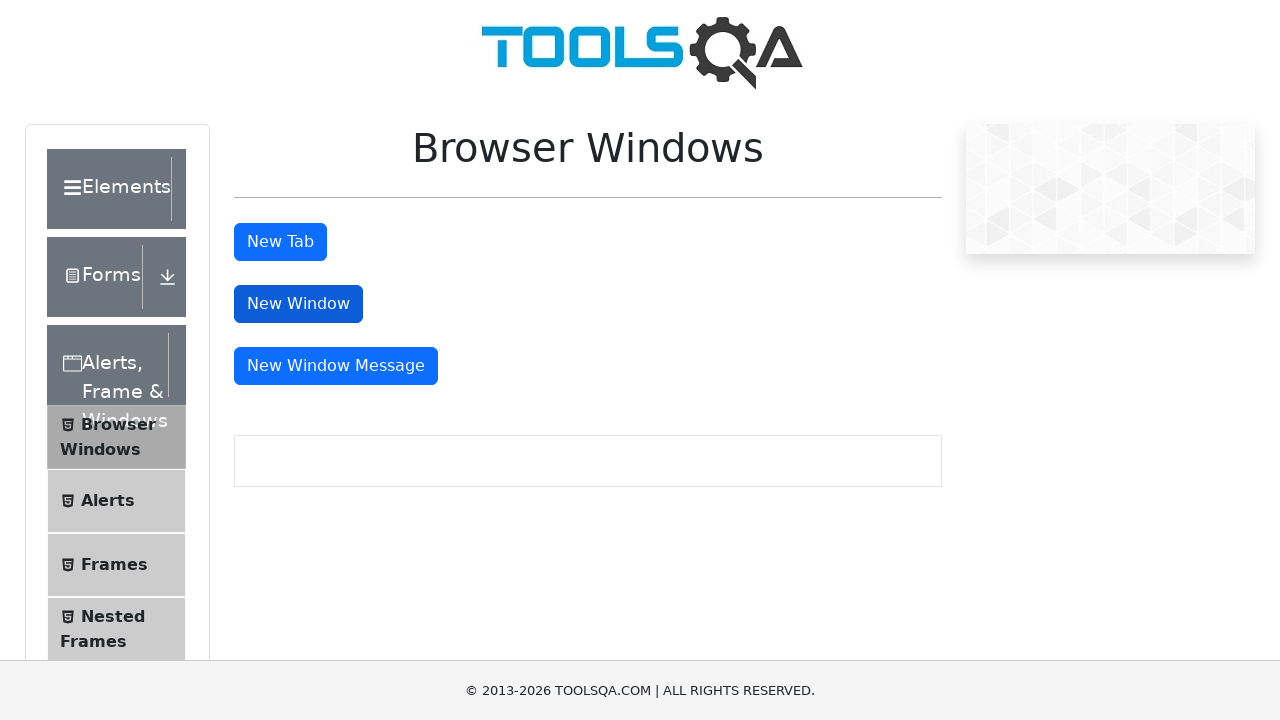

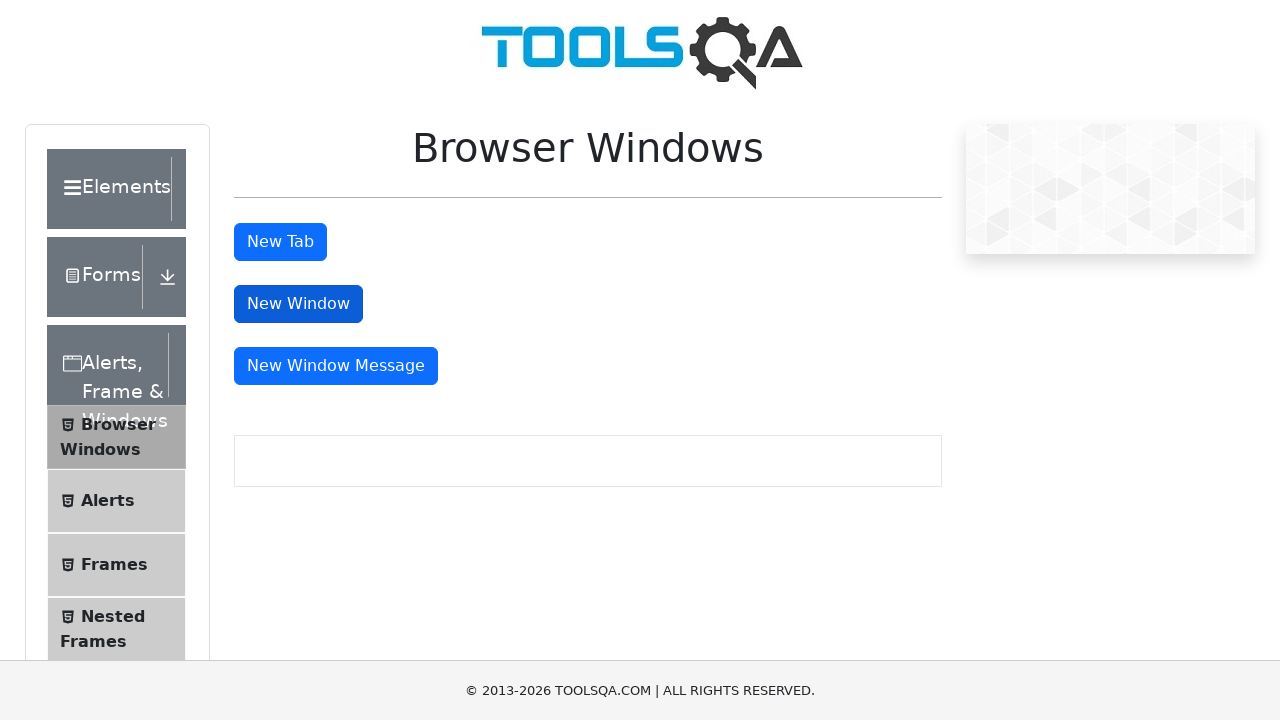